Navigates to the Rifle Accessories page and verifies that product prices are displayed.

Starting URL: https://www.glendale.com

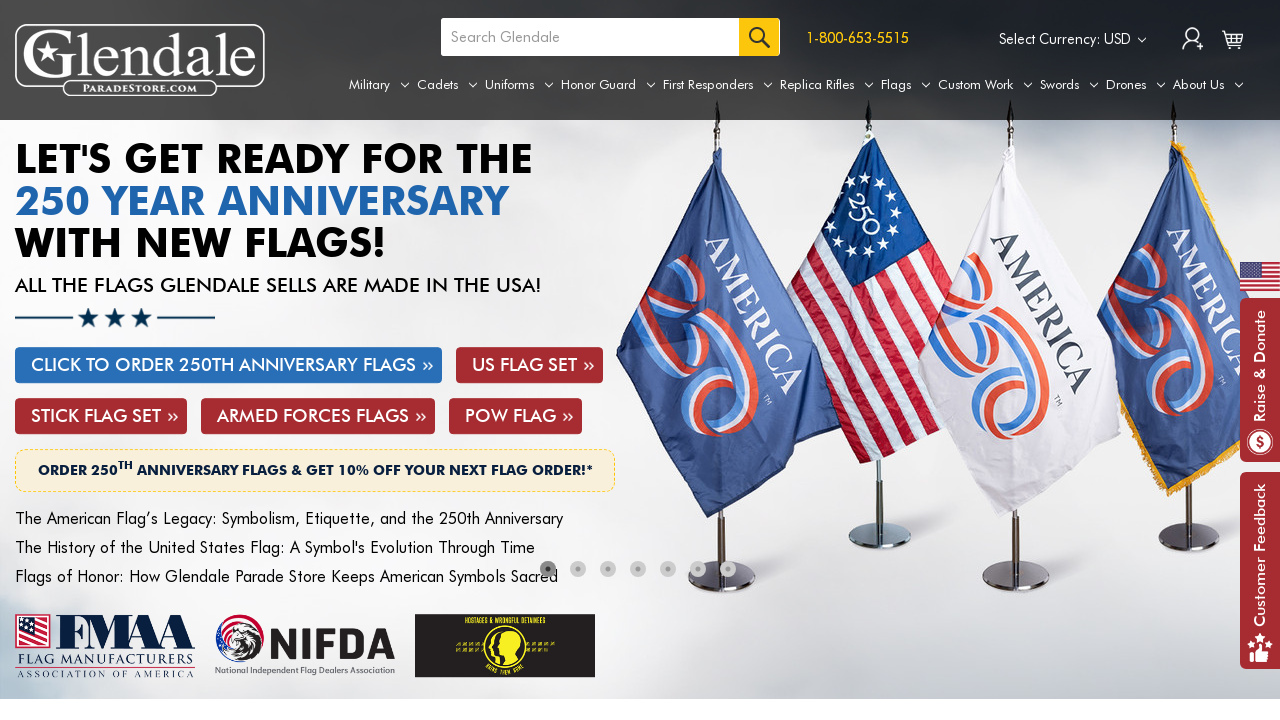

Hovered over Replica Rifles menu tab at (827, 85) on a[aria-label='Replica Rifles']
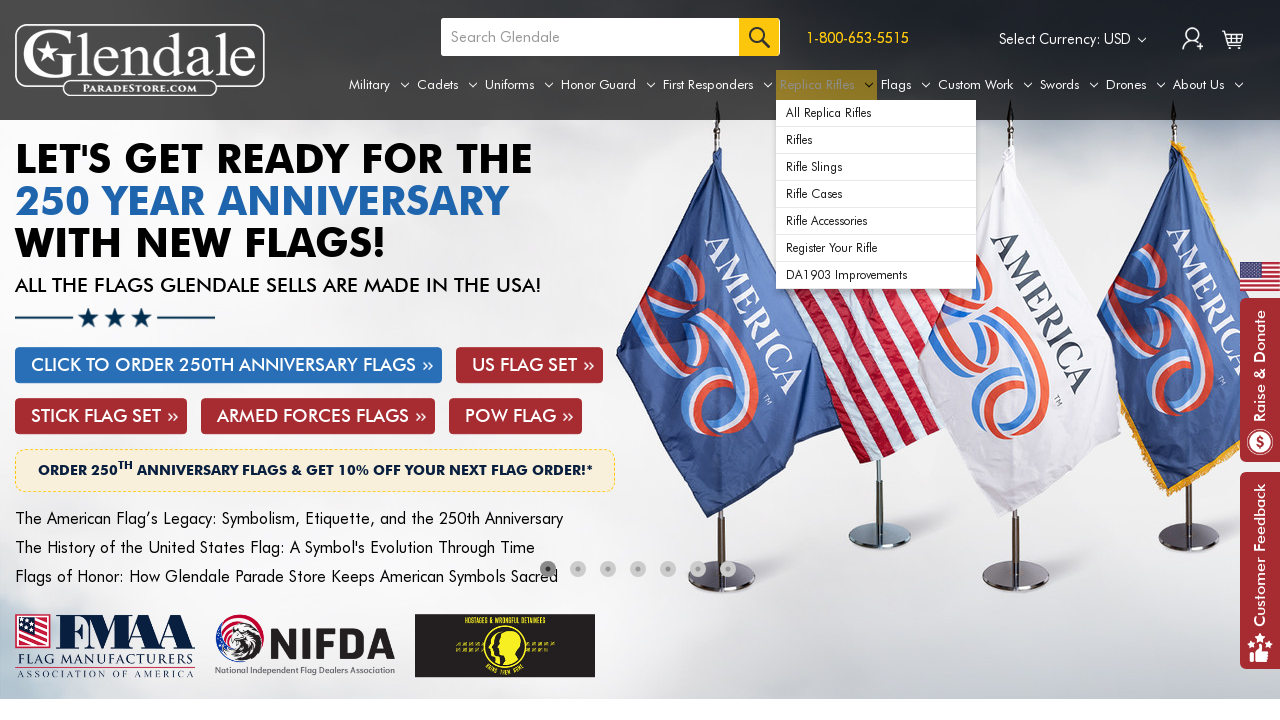

Clicked on Rifle Accessories menu item at (876, 221) on xpath=//div[@id='navPages-49']/ul[@class='navPage-subMenu-list']/li[@class='navP
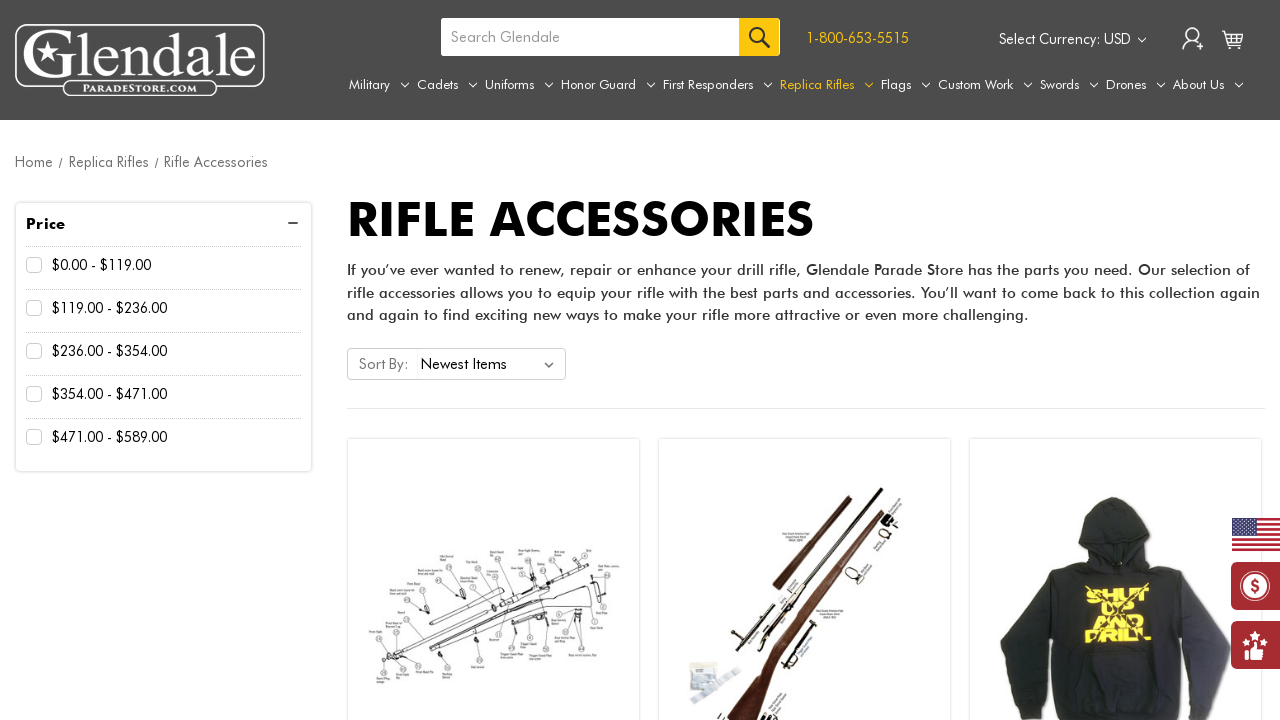

Product prices are now visible on Rifle Accessories page
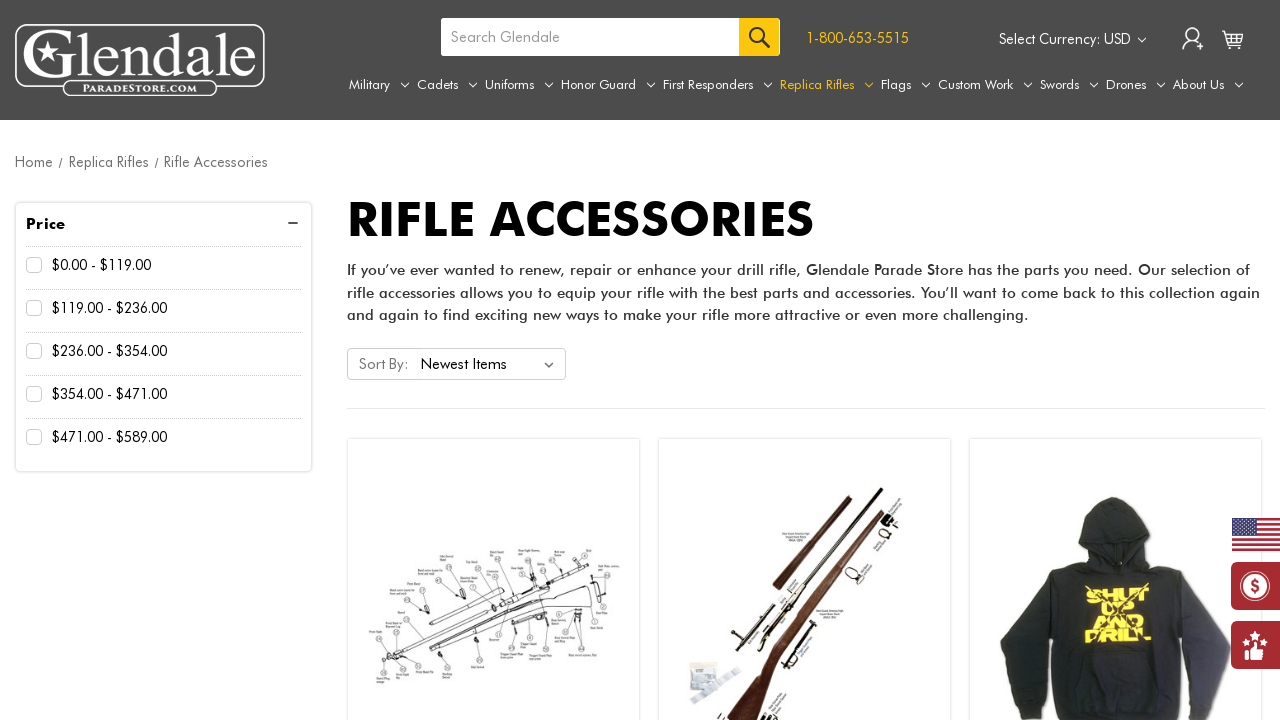

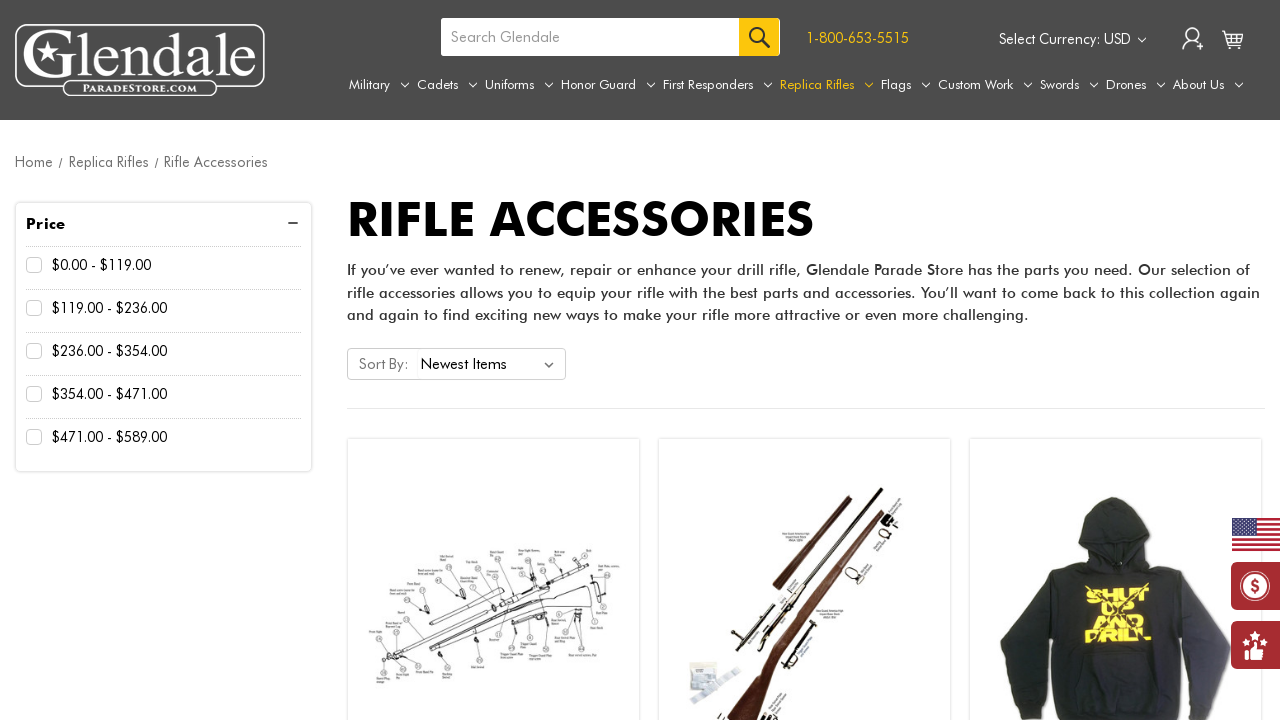